Tests the salutation dropdown select menu by clicking to open it and selecting a random salutation option from the available choices.

Starting URL: http://www.seleniumui.moderntester.pl/selectmenu.php

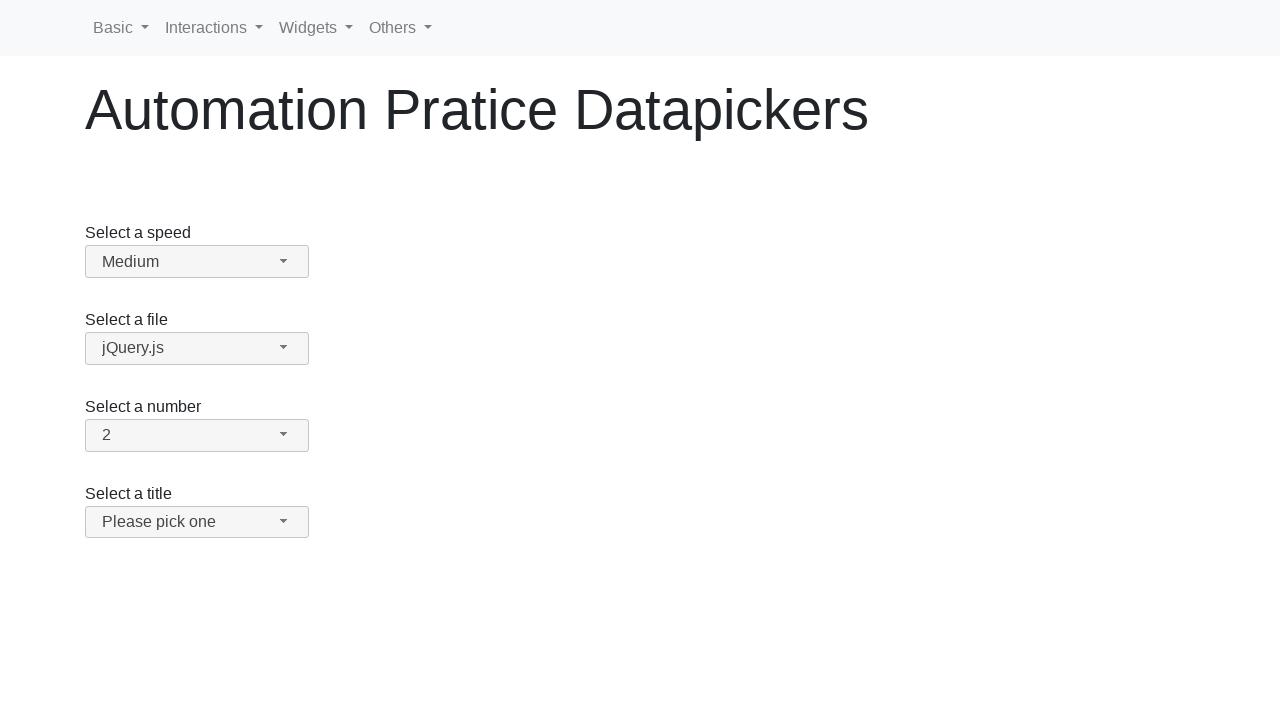

Clicked salutation dropdown button to open it at (197, 522) on #salutation-button
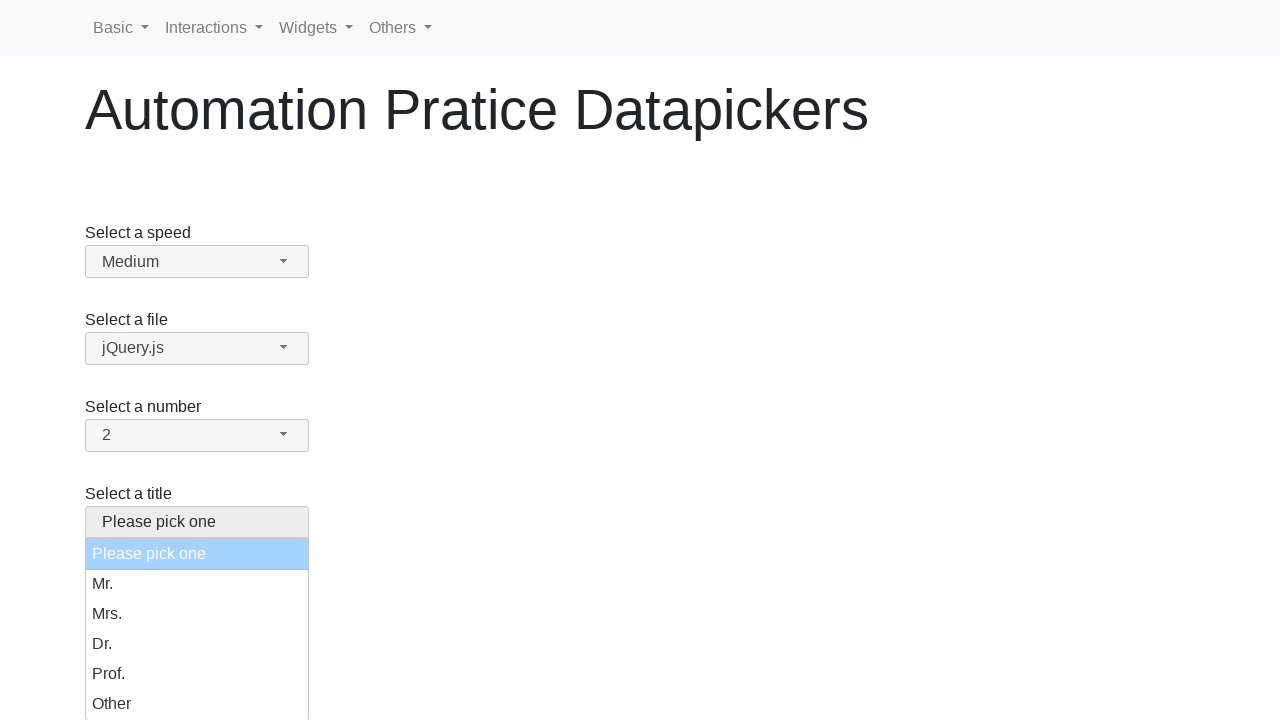

Waited for dropdown to expand and become aria-expanded
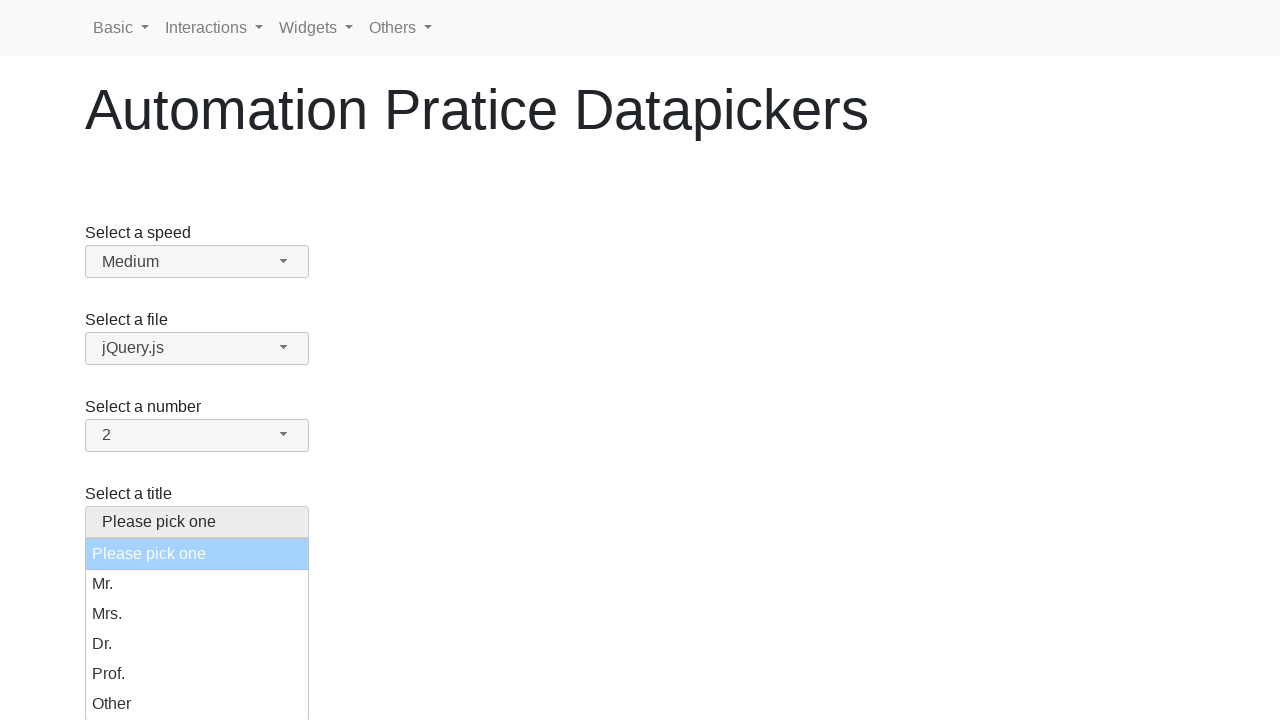

Selected random salutation option from dropdown at (197, 584) on #ui-id-2
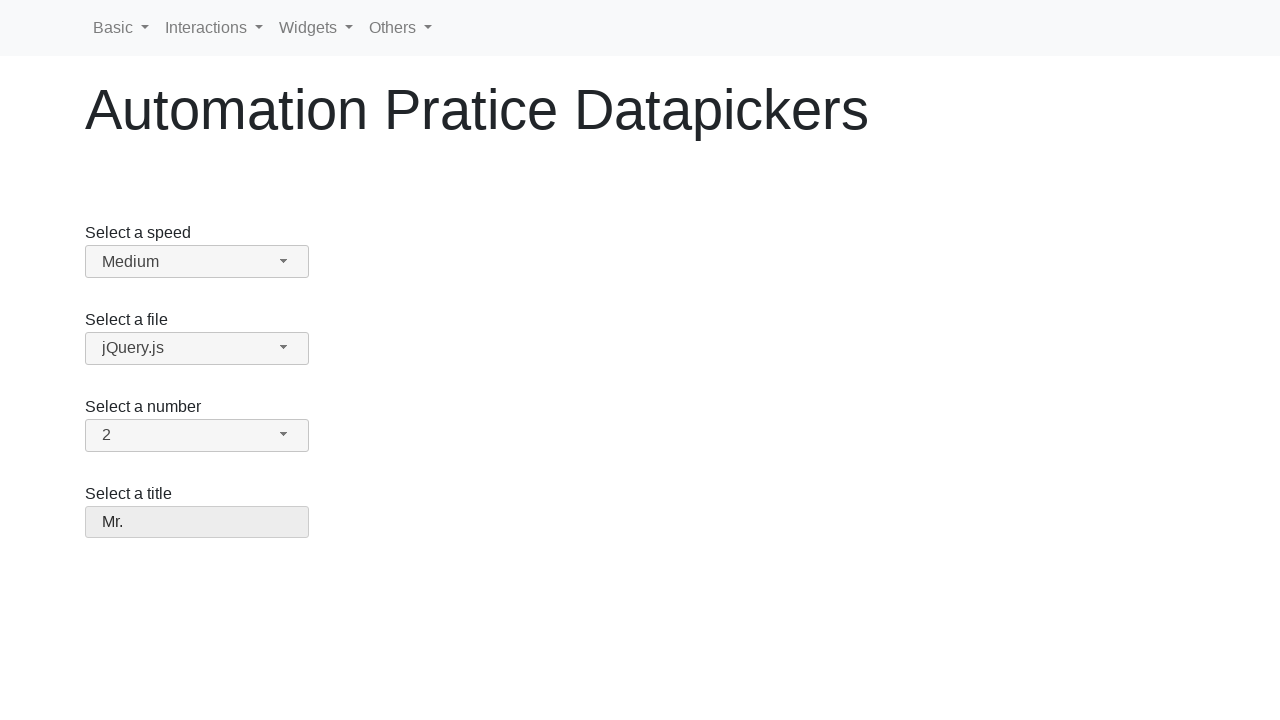

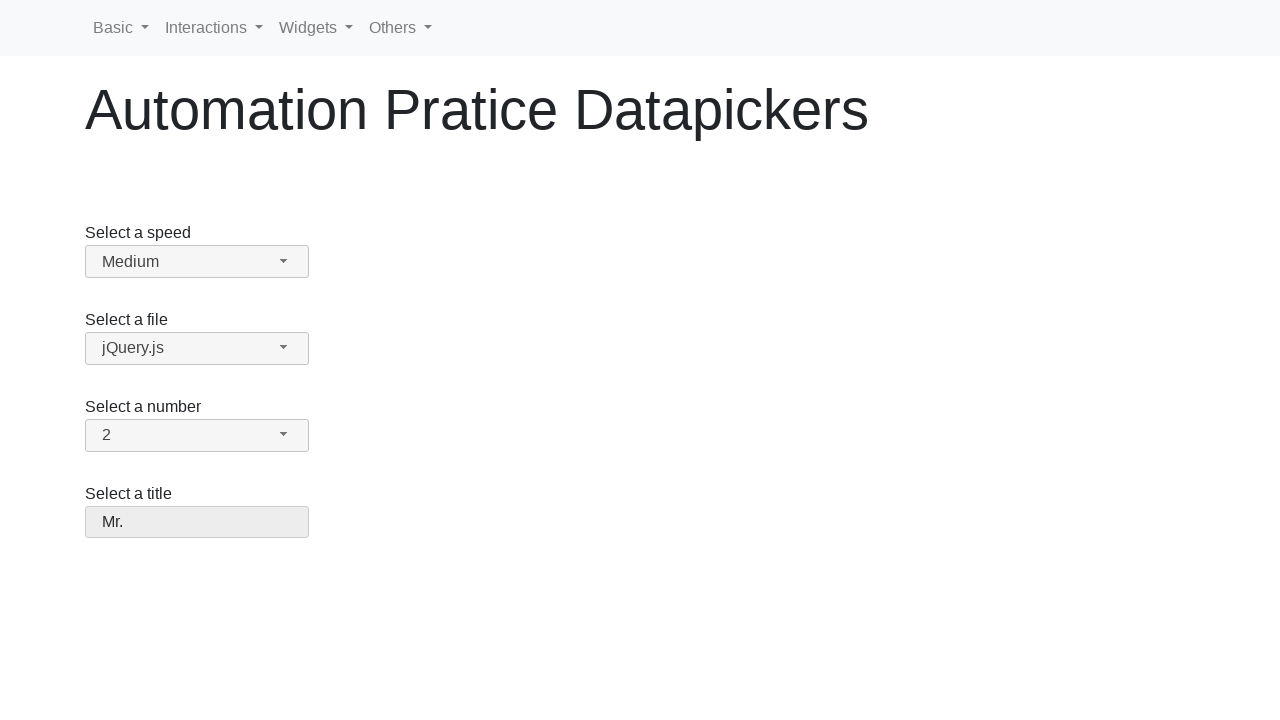